Tests adding an element and then removing it by clicking the delete button

Starting URL: https://the-internet.herokuapp.com/add_remove_elements/

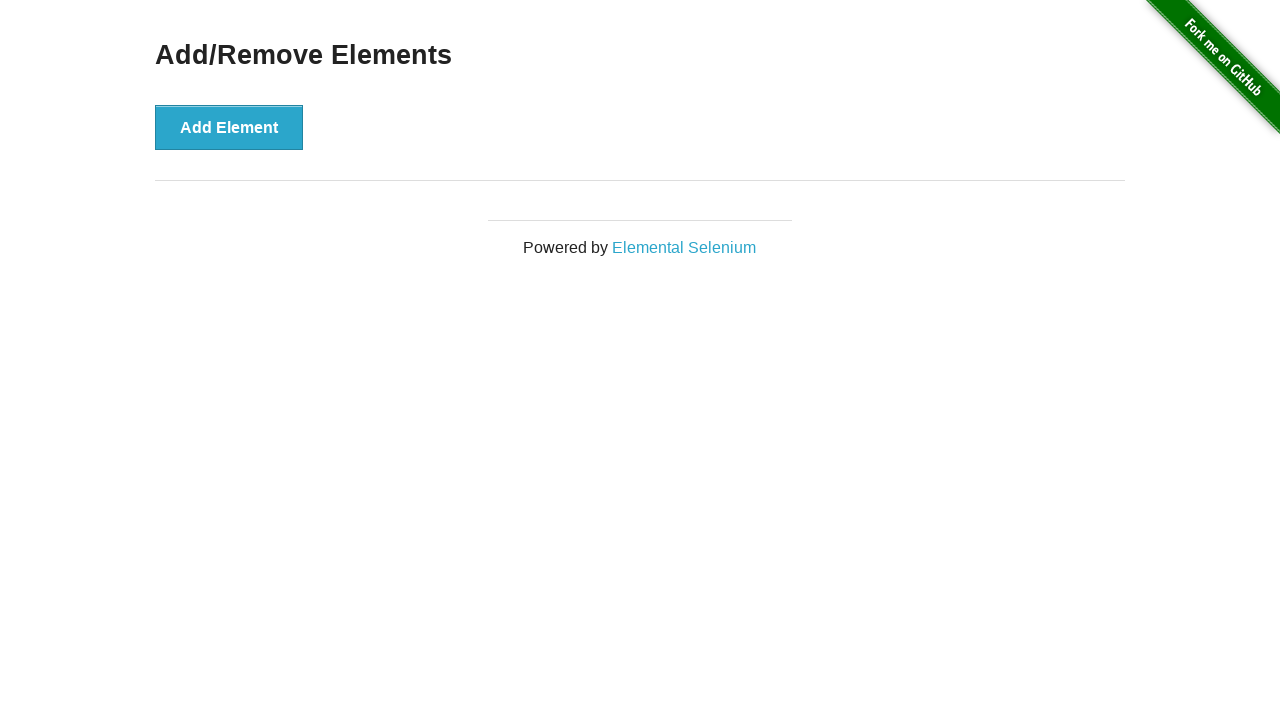

Clicked Add Element button to create a delete button at (229, 127) on xpath=//button[text()='Add Element']
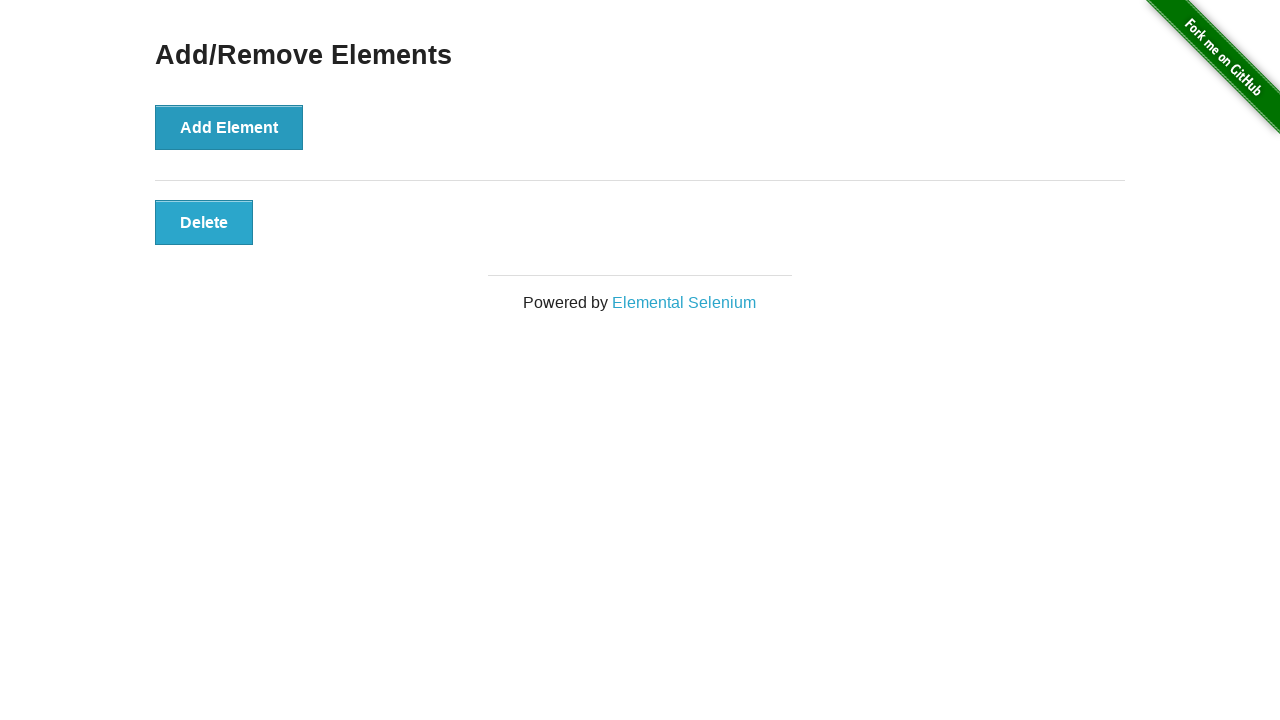

Clicked the delete button to remove the element at (204, 222) on .added-manually
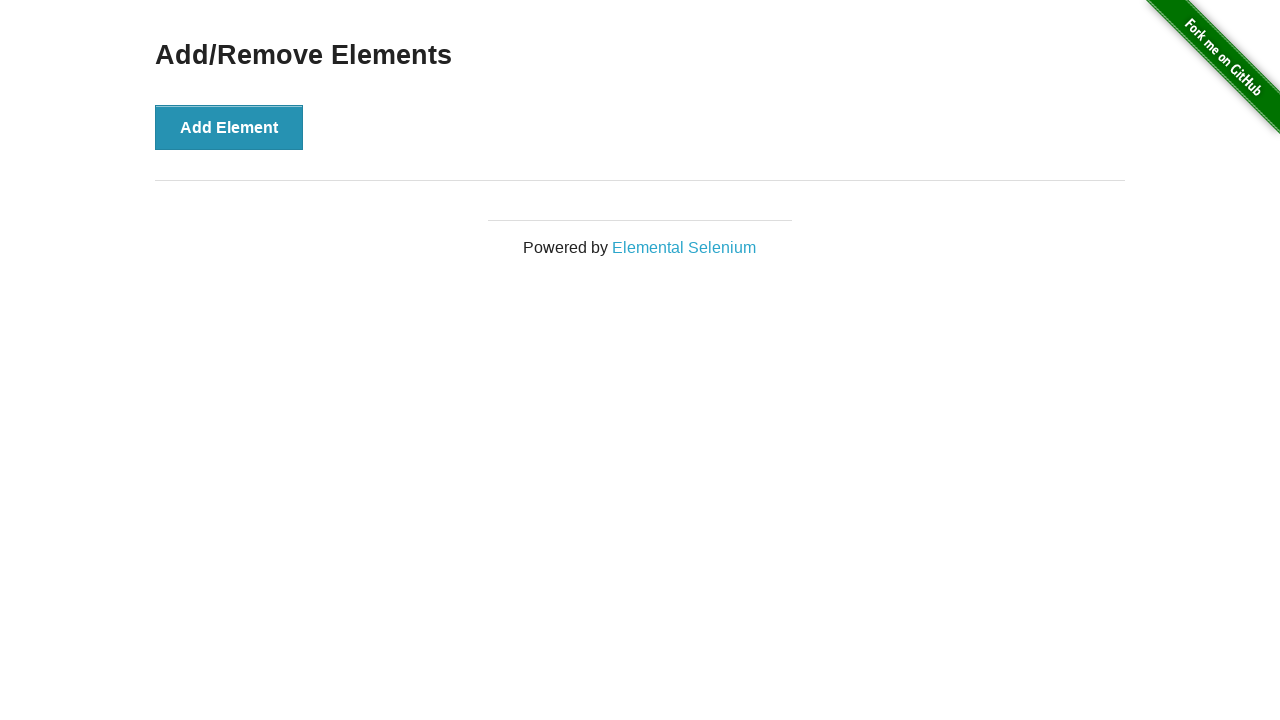

Verified that the delete button was successfully removed
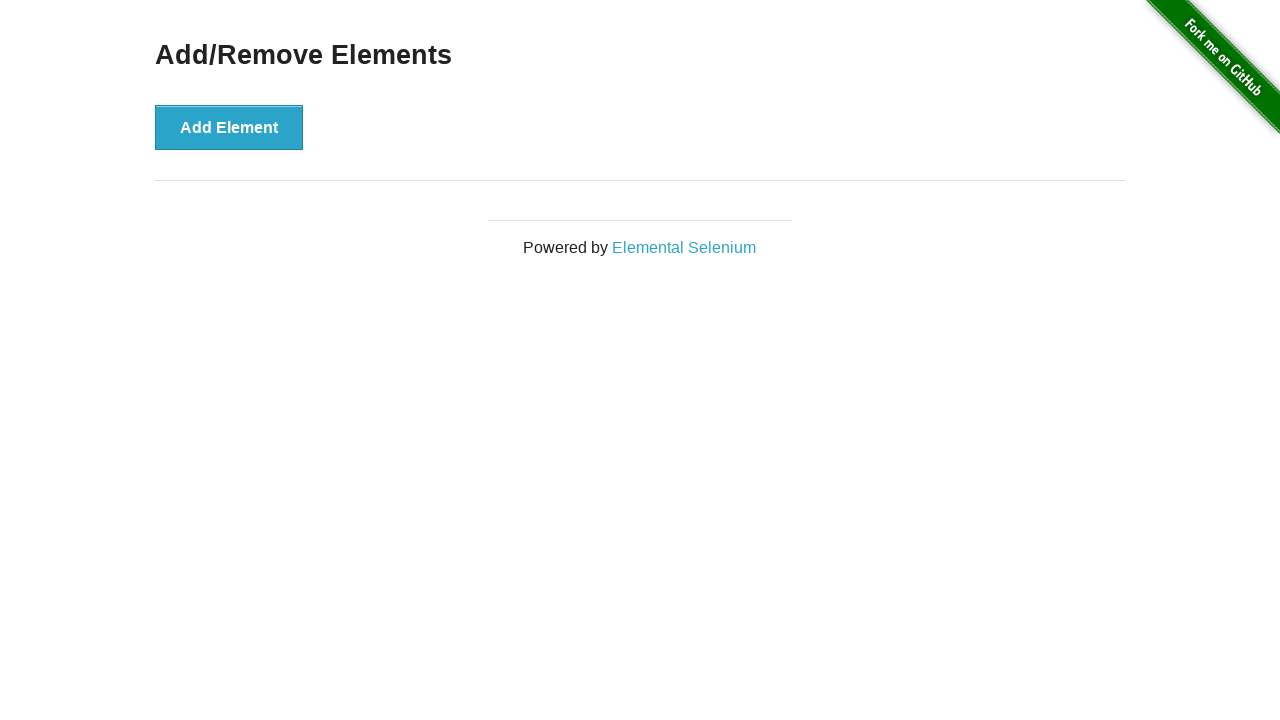

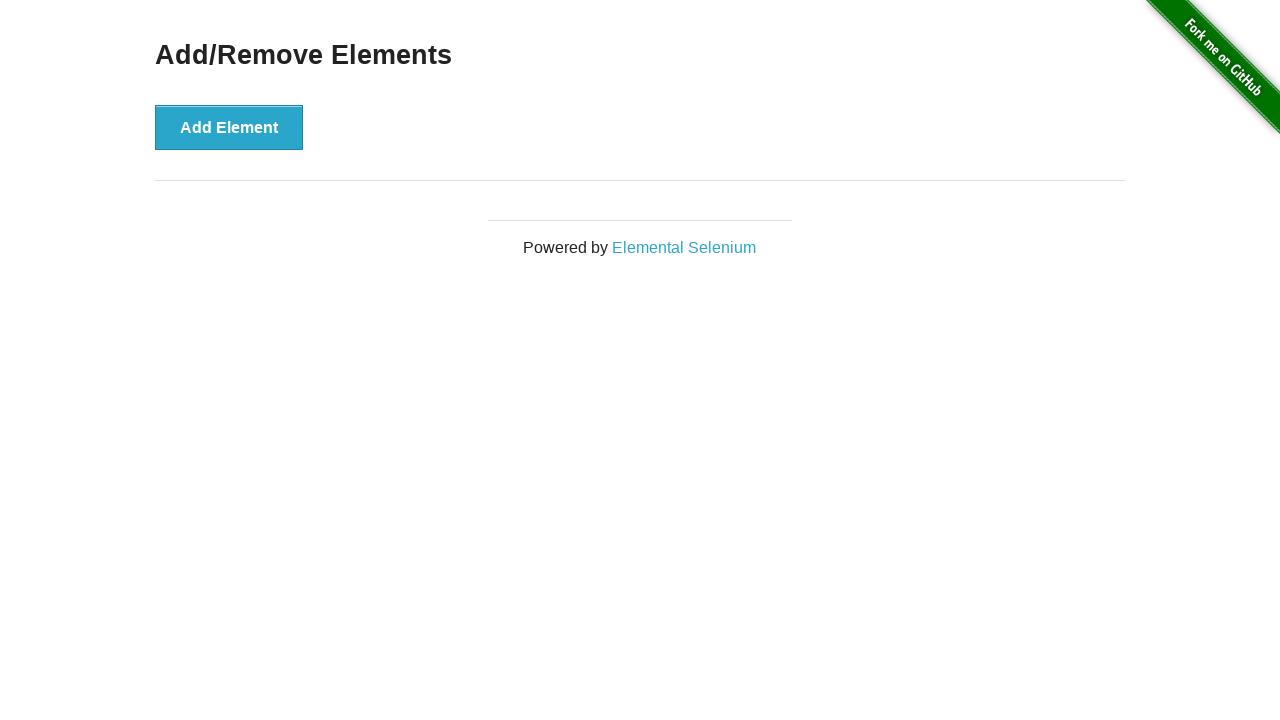